Tests XPath selectors by finding and interacting with elements using various XPath strategies including attributes, text content, and parent-child relationships

Starting URL: https://bonigarcia.dev/selenium-webdriver-java/web-form.html

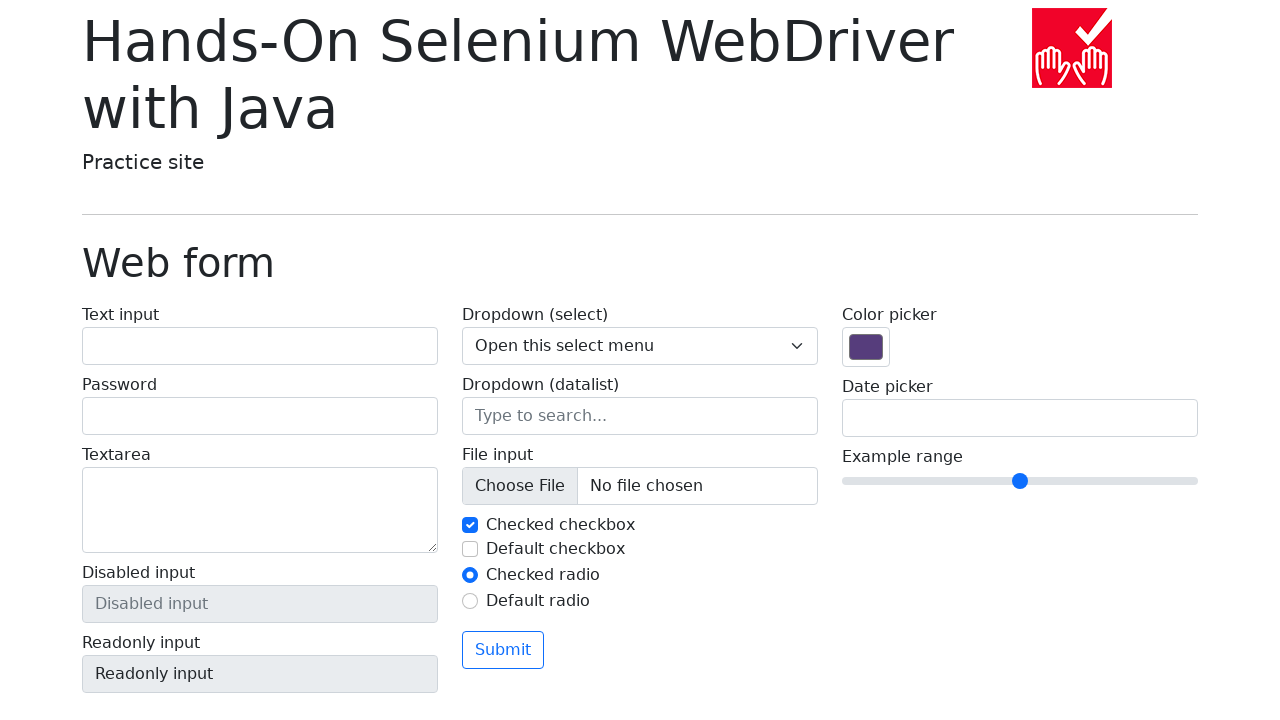

Filled first input element using XPath tag selector with 'byTag' on //input
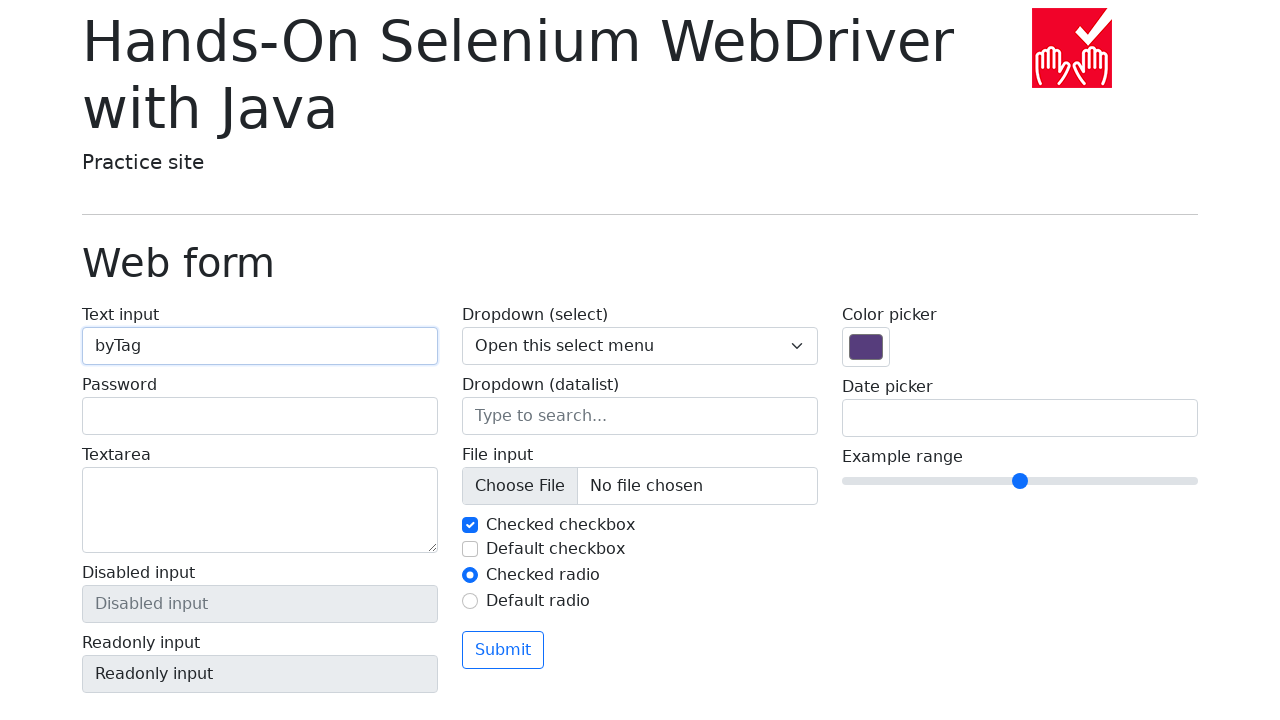

Filled input with custom attribute using XPath attribute selector with 'byAttribute' on //*[@myprop='myvalue']
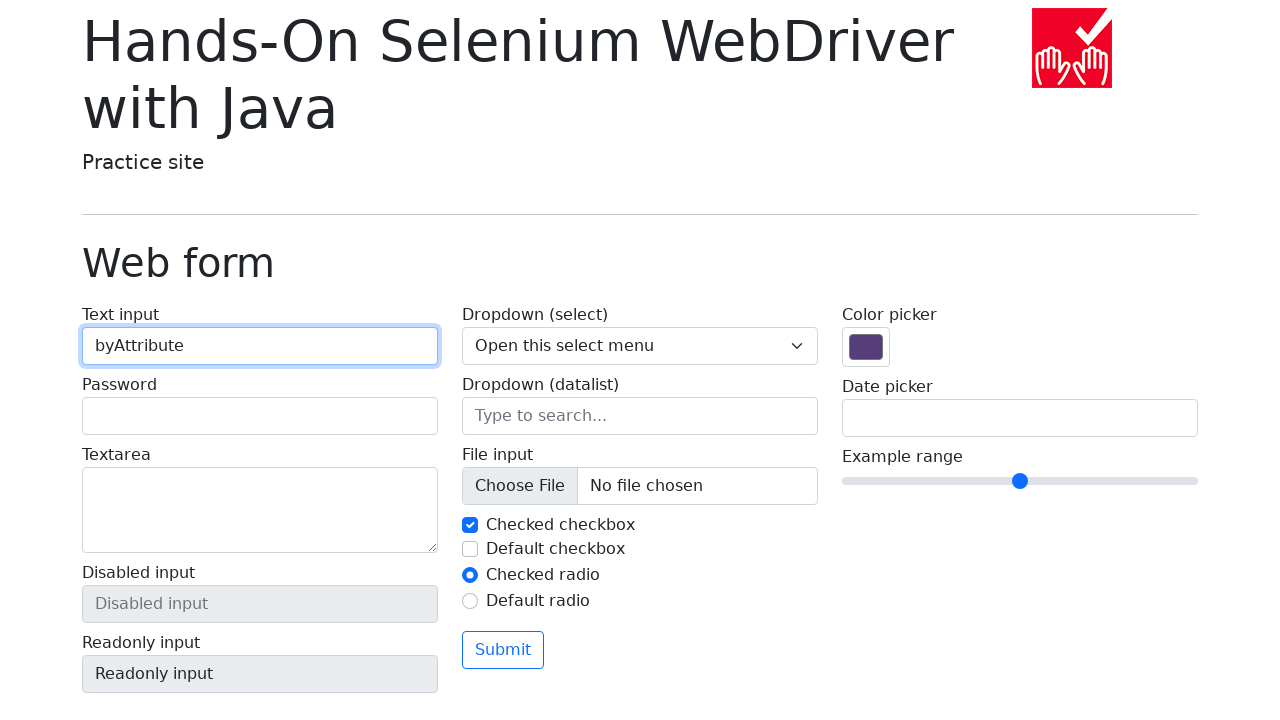

Clicked checkbox using XPath parent-child selector with id 'my-check-1' at (470, 525) on xpath=//label/input[@id='my-check-1']
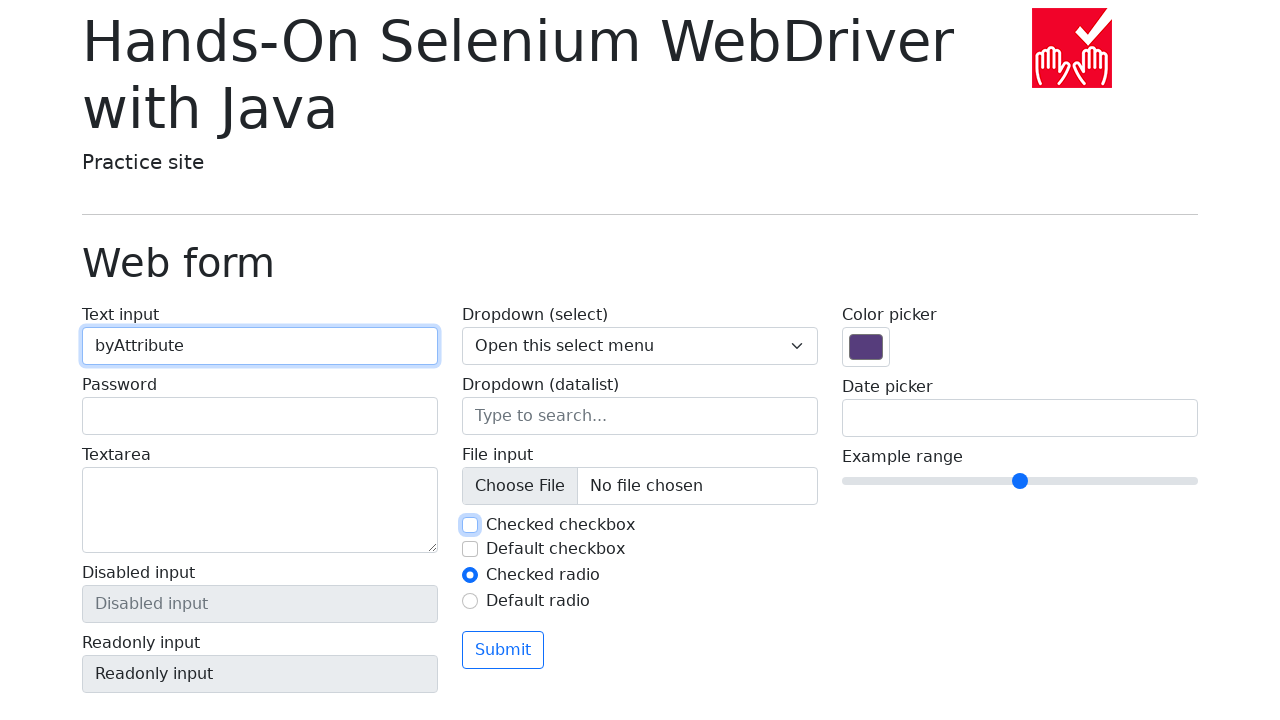

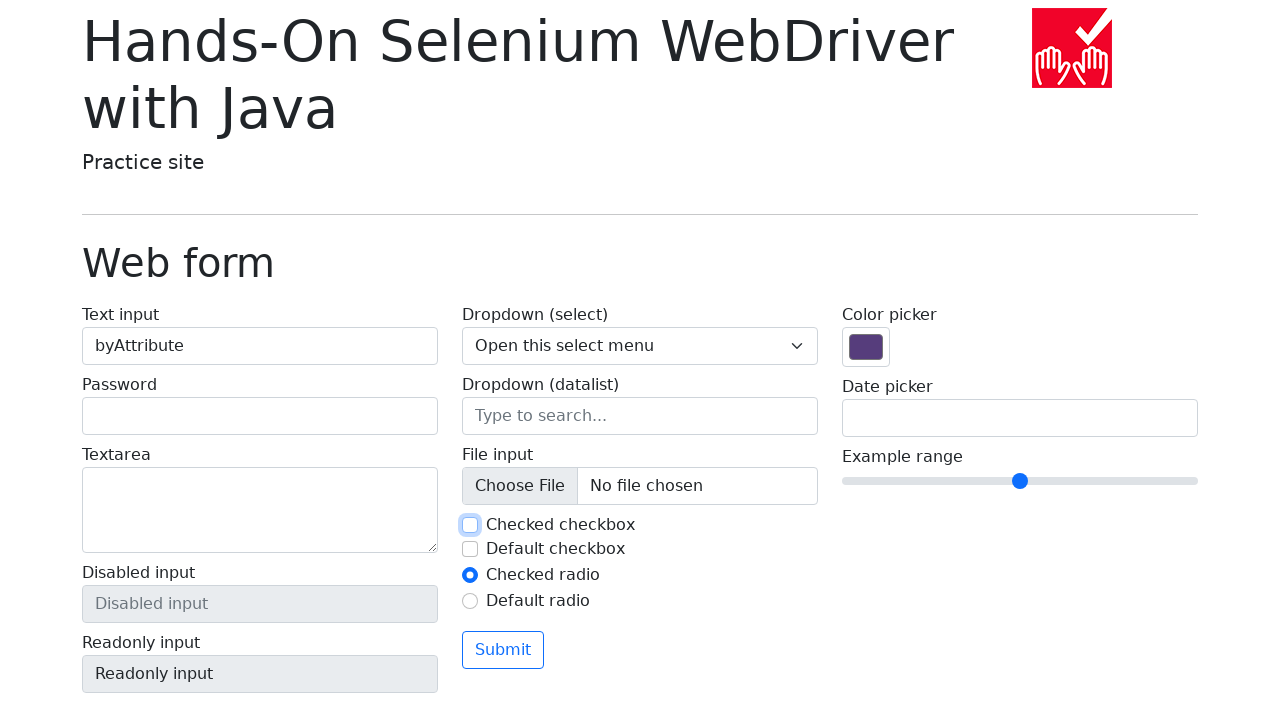